Tests the shopping cart functionality by adding two products (Sony vaio i7 and Iphone 6 32gb) to the cart, accepting the confirmation alerts after each addition, and navigating back to the home page between selections.

Starting URL: https://www.demoblaze.com/index.html

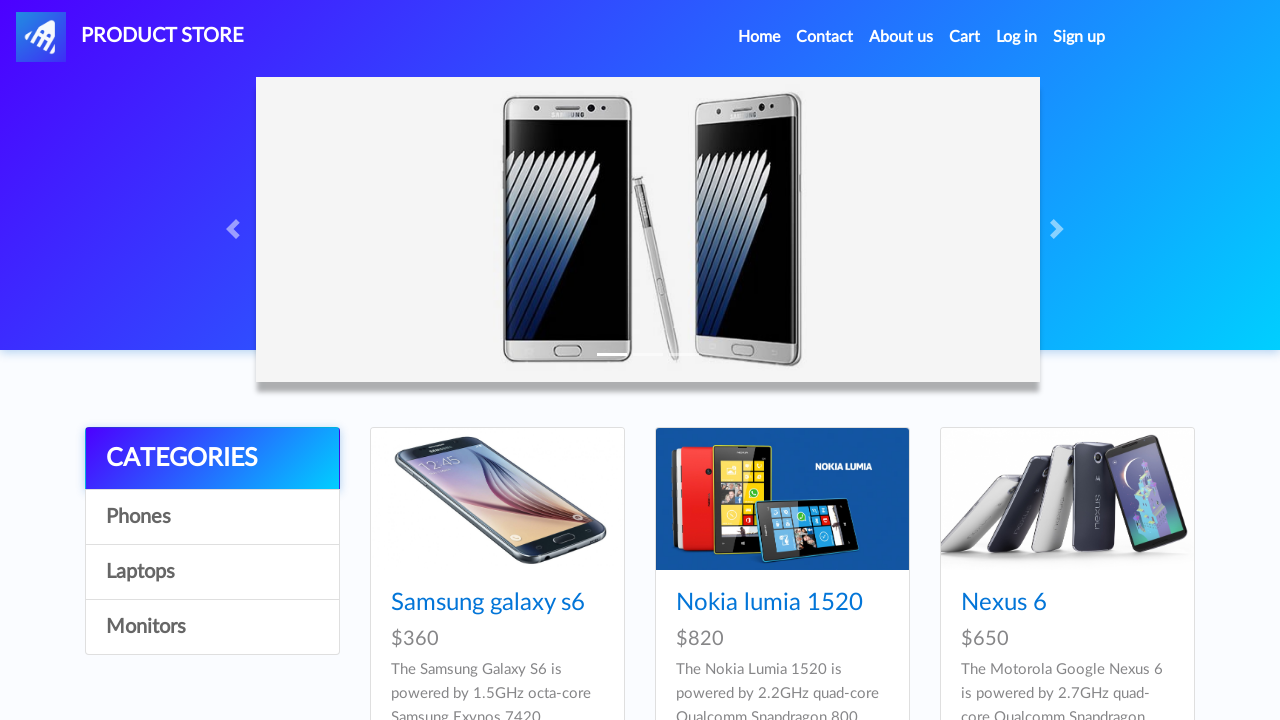

Clicked on Sony vaio i7 product link at (1024, 361) on text=Sony vaio i7
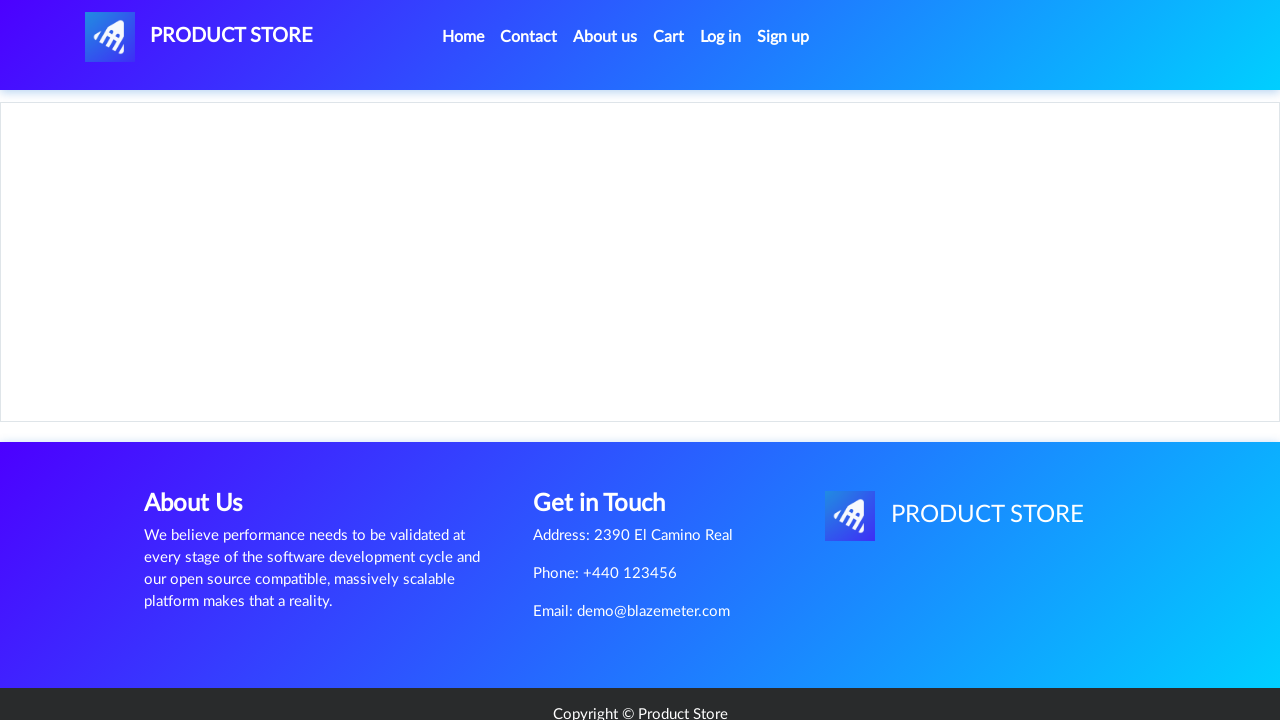

Waited for Add to cart button to load on Sony vaio i7 product page
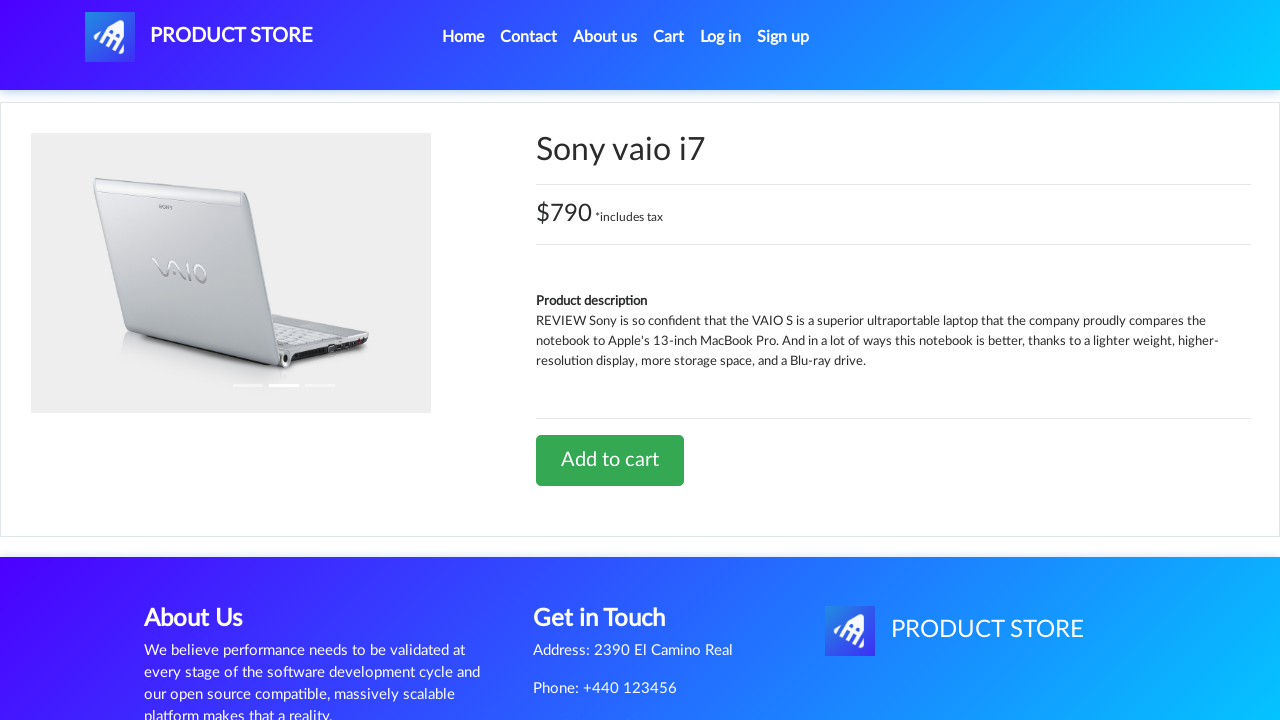

Clicked Add to cart button for Sony vaio i7 at (610, 460) on text=Add to cart
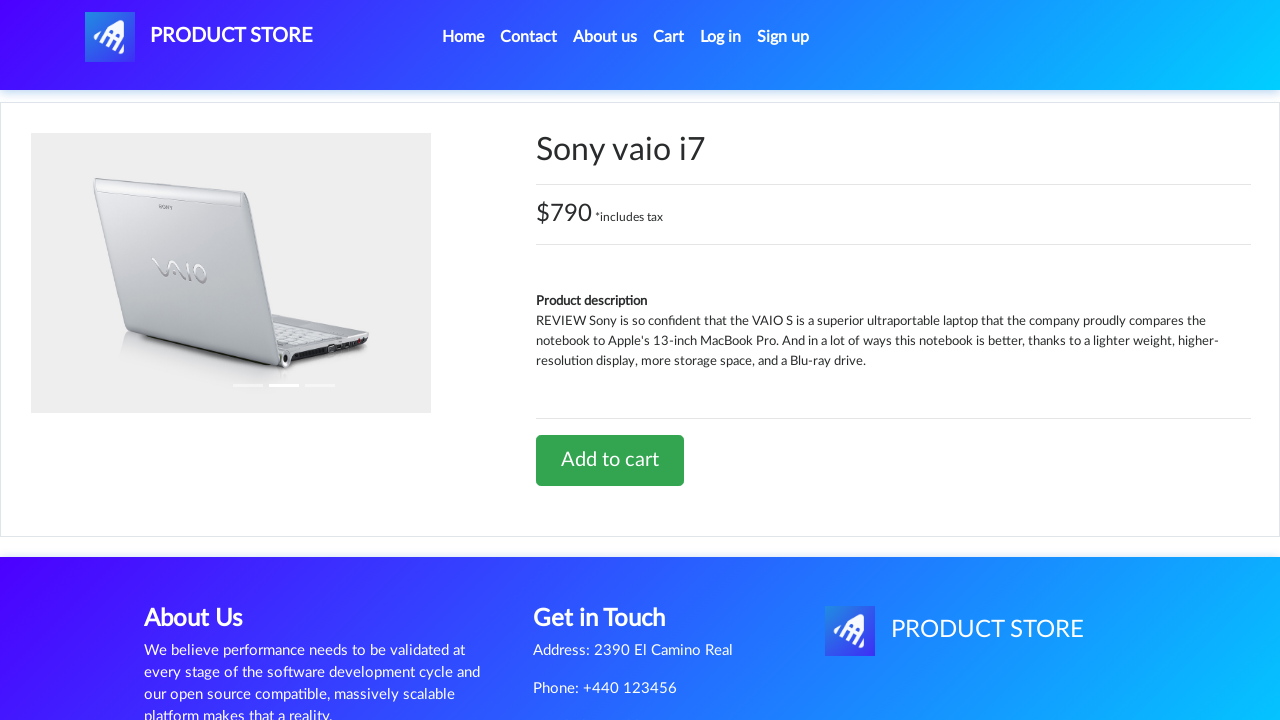

Set up dialog handler to accept alerts
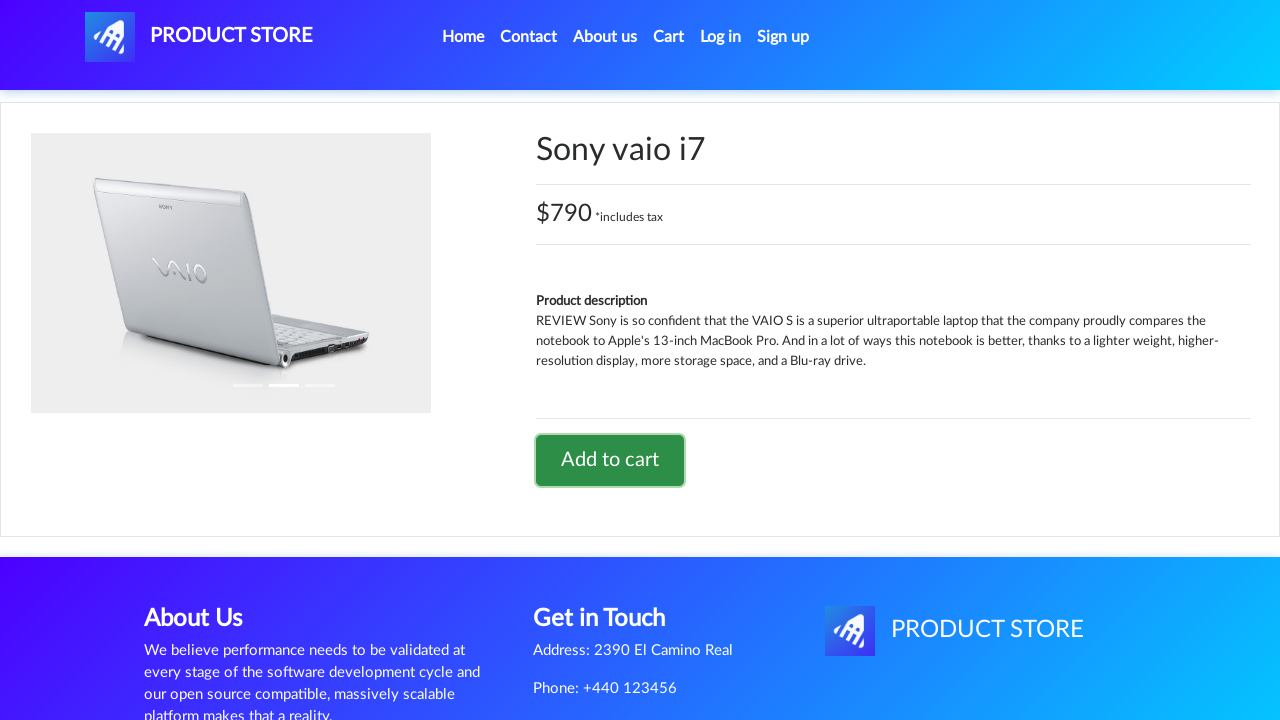

Waited for alert confirmation dialog to be accepted
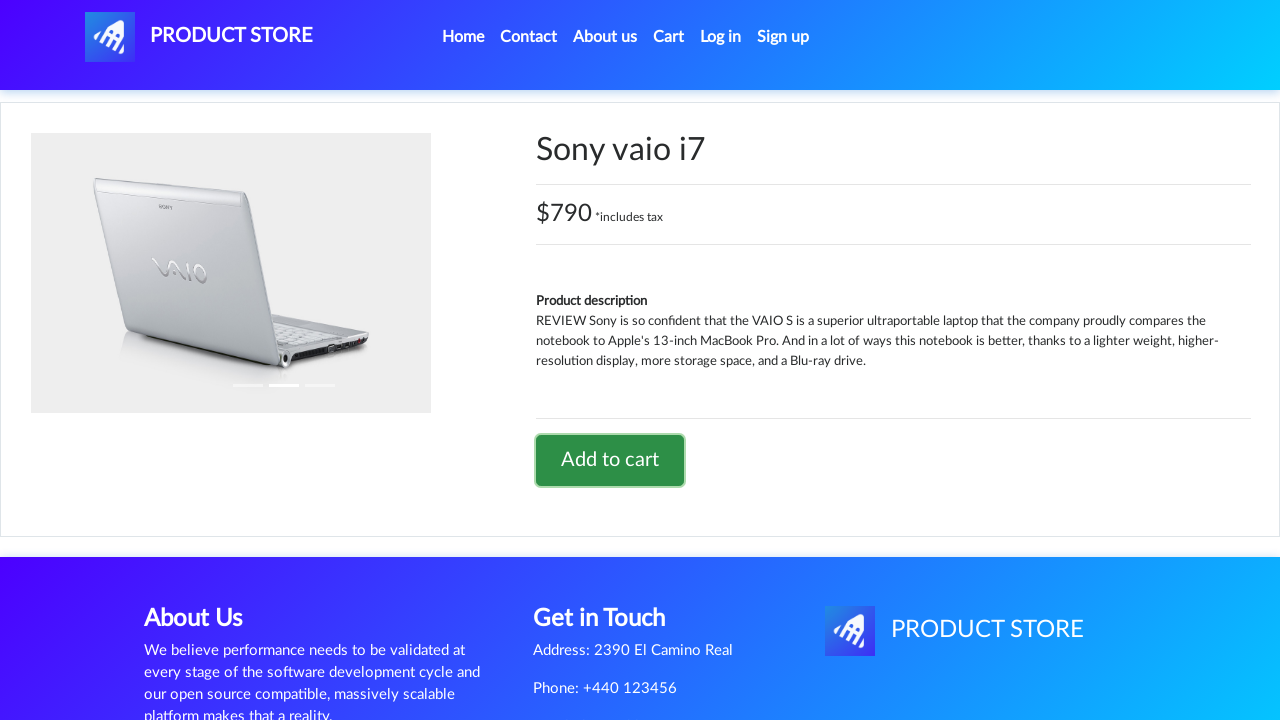

Clicked home page link to navigate back at (463, 37) on a.nav-link[href="index.html"]
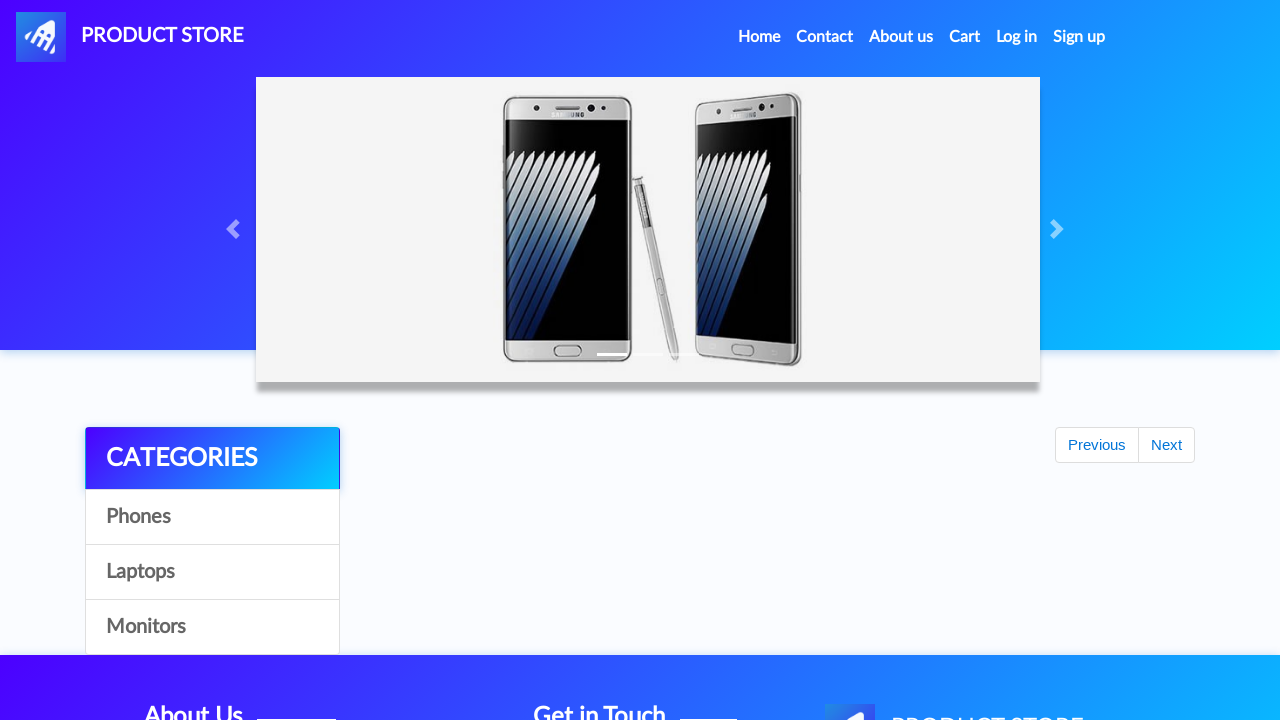

Waited for home page to load and iPhone 6 32gb product to appear
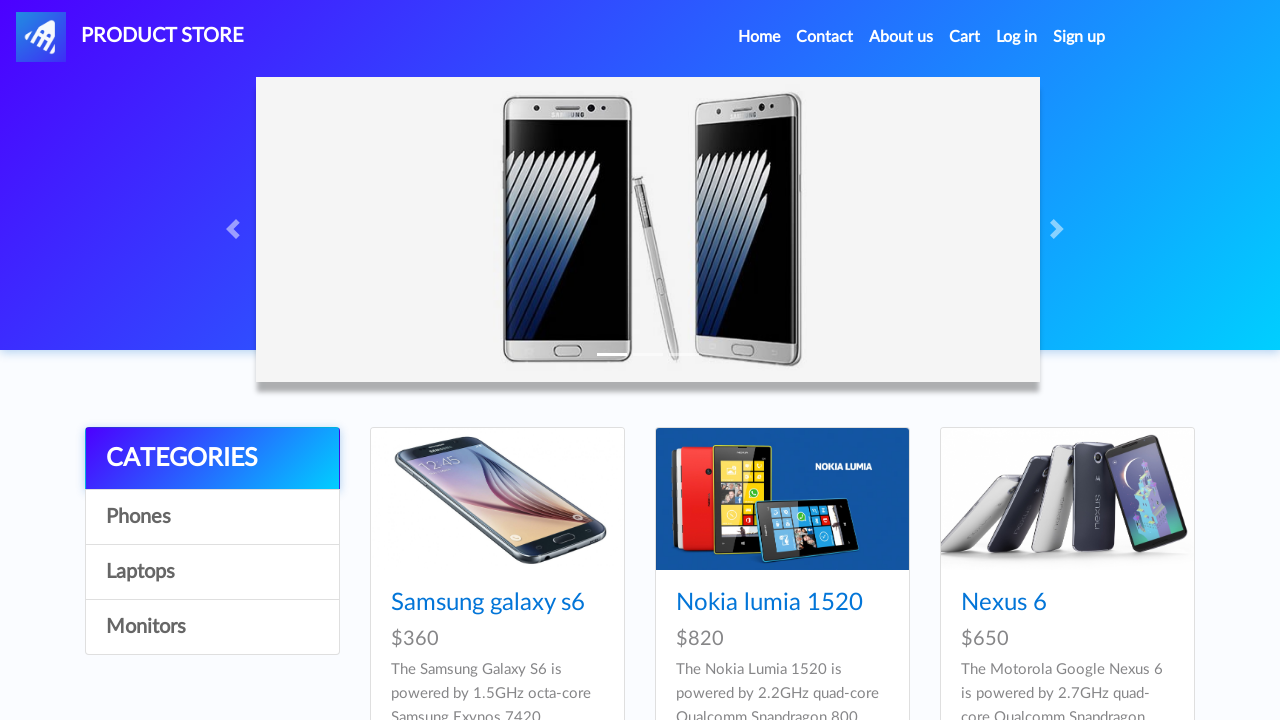

Clicked on iPhone 6 32gb product link at (752, 361) on text=Iphone 6 32gb
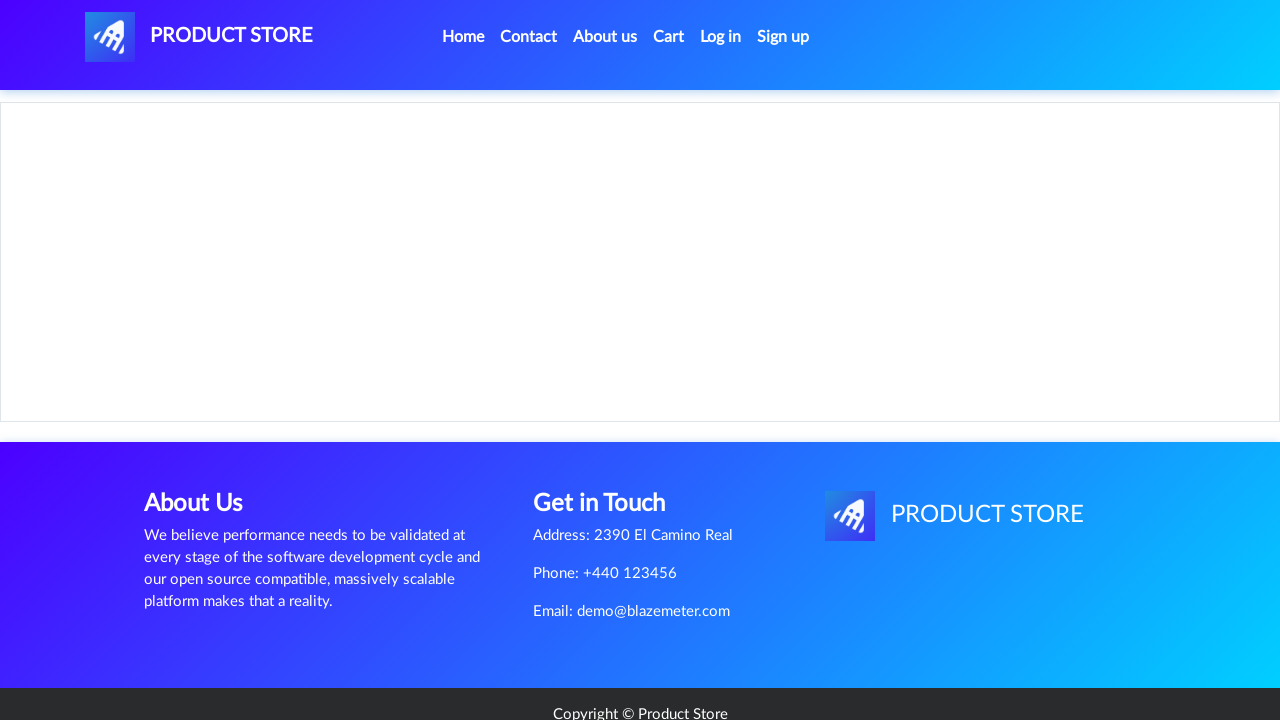

Waited for Add to cart button to load on iPhone 6 32gb product page
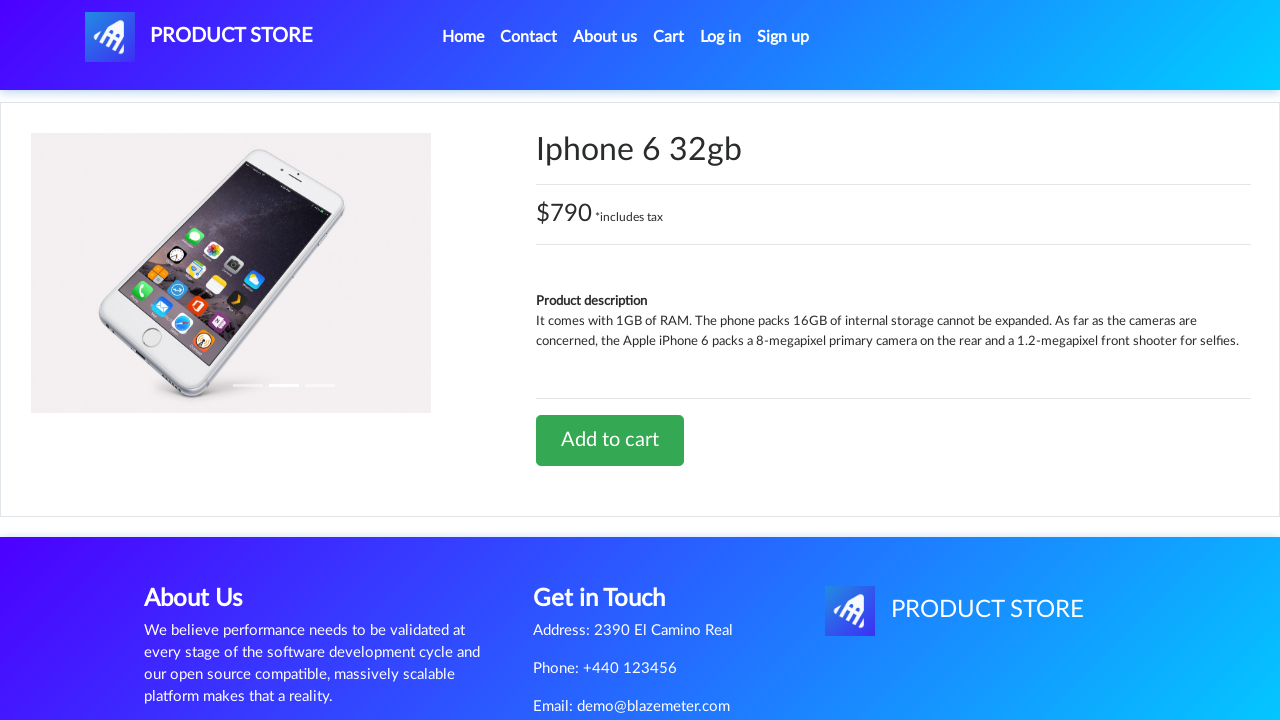

Clicked Add to cart button for iPhone 6 32gb at (610, 440) on text=Add to cart
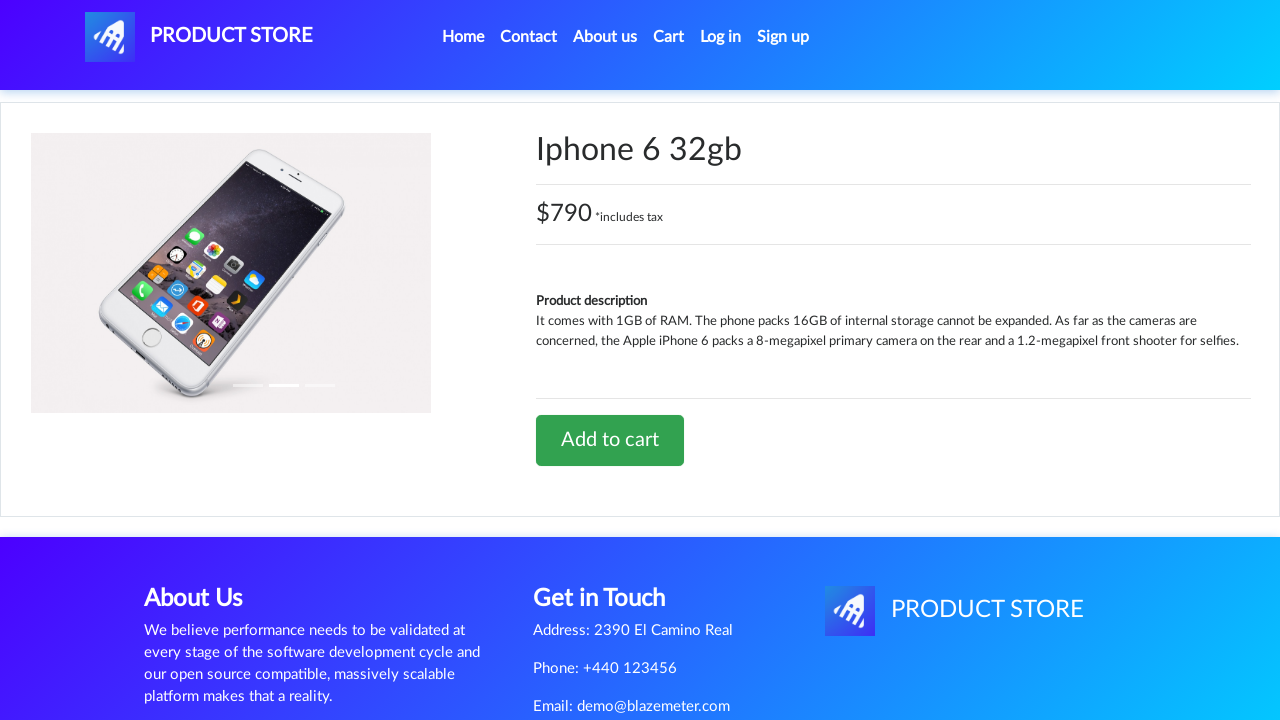

Waited for alert confirmation dialog to be accepted
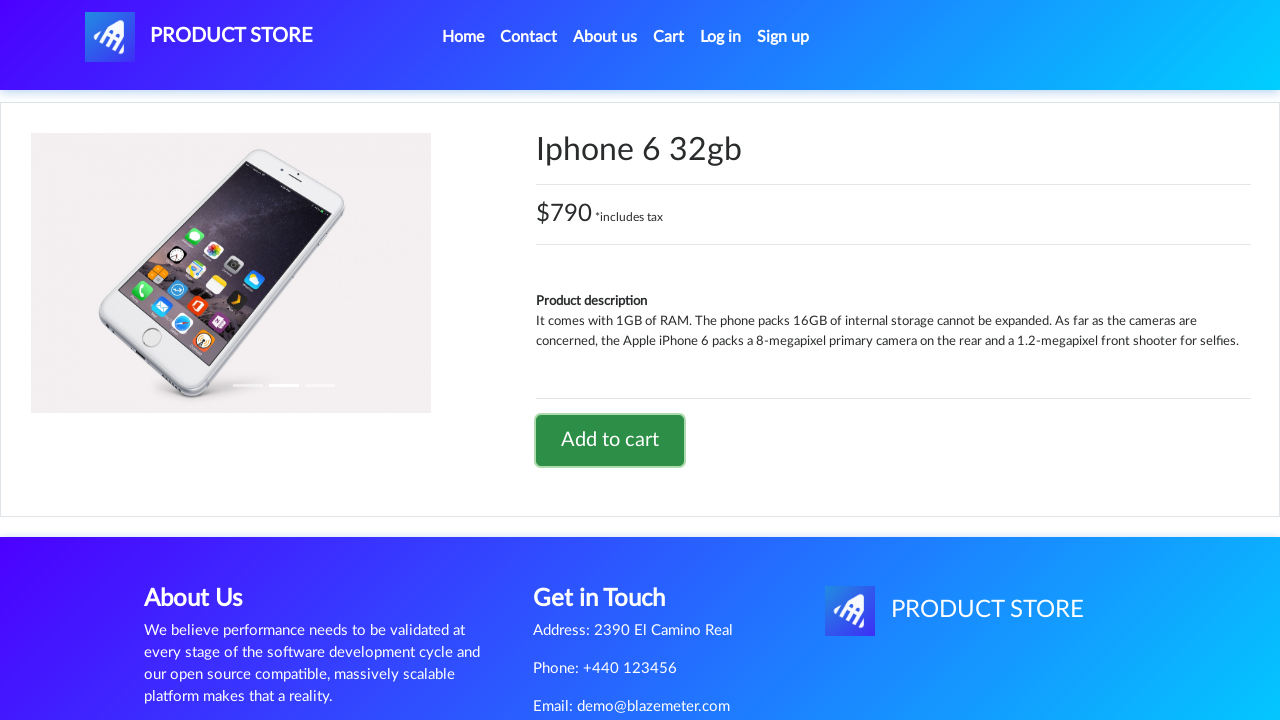

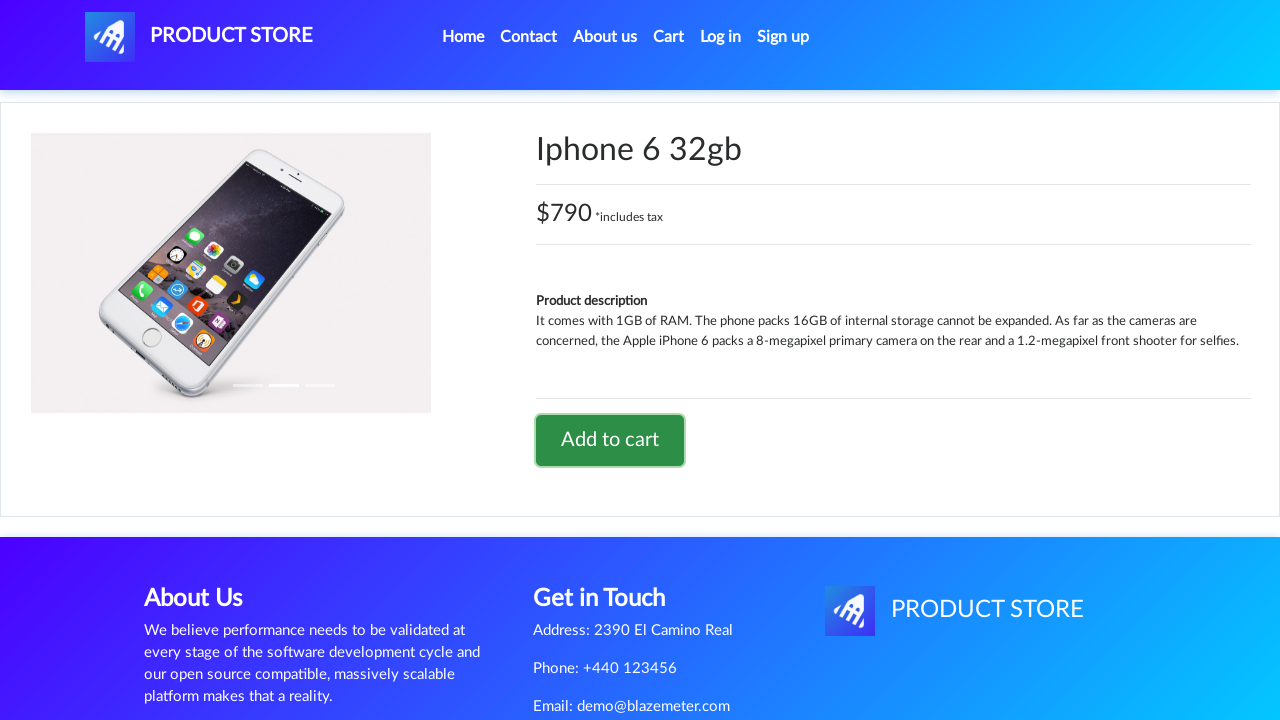